Tests table interaction functionality by counting rows and columns, reading cell values, and sorting table by clicking column header

Starting URL: https://training-support.net/webelements/tables

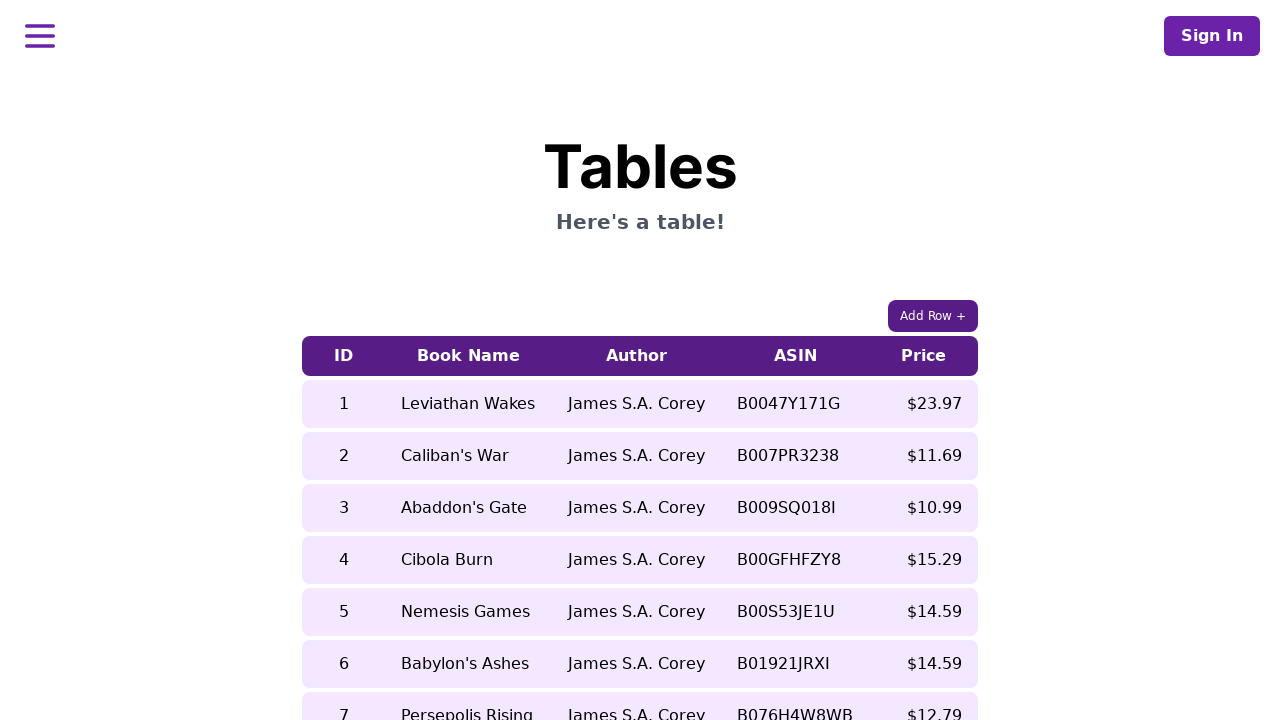

Retrieved page title
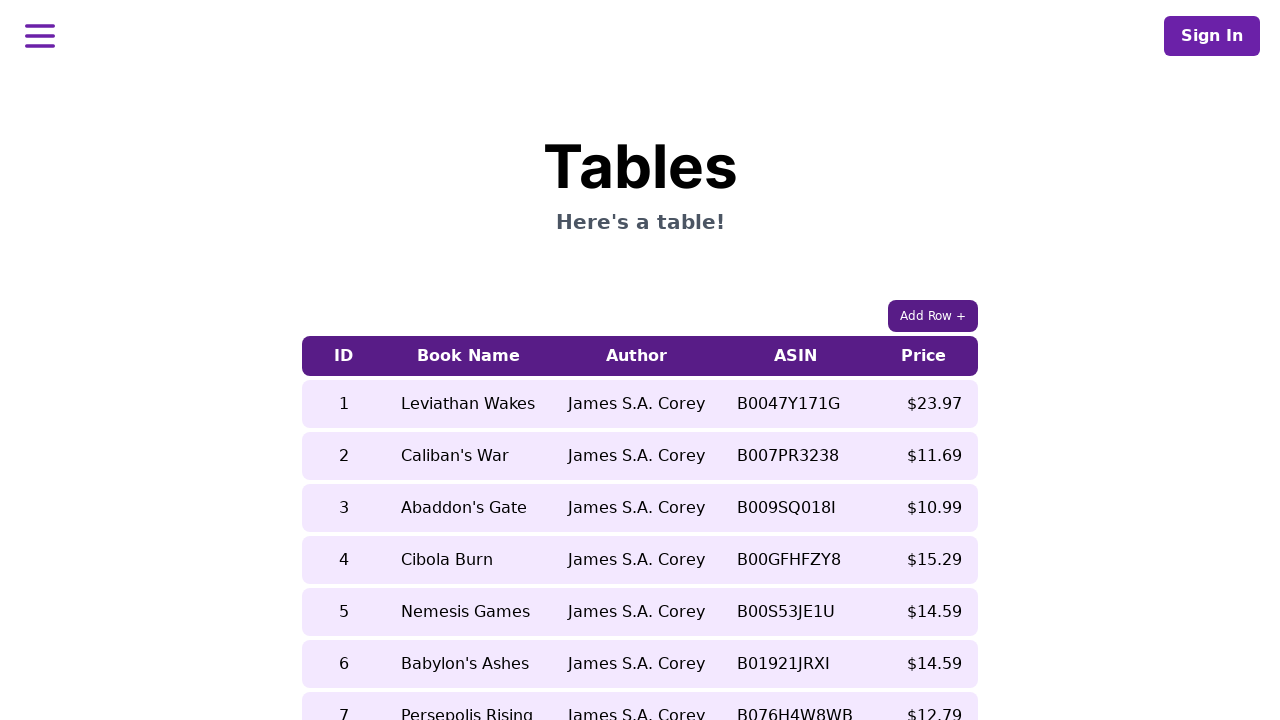

Counted table rows: 9 rows found
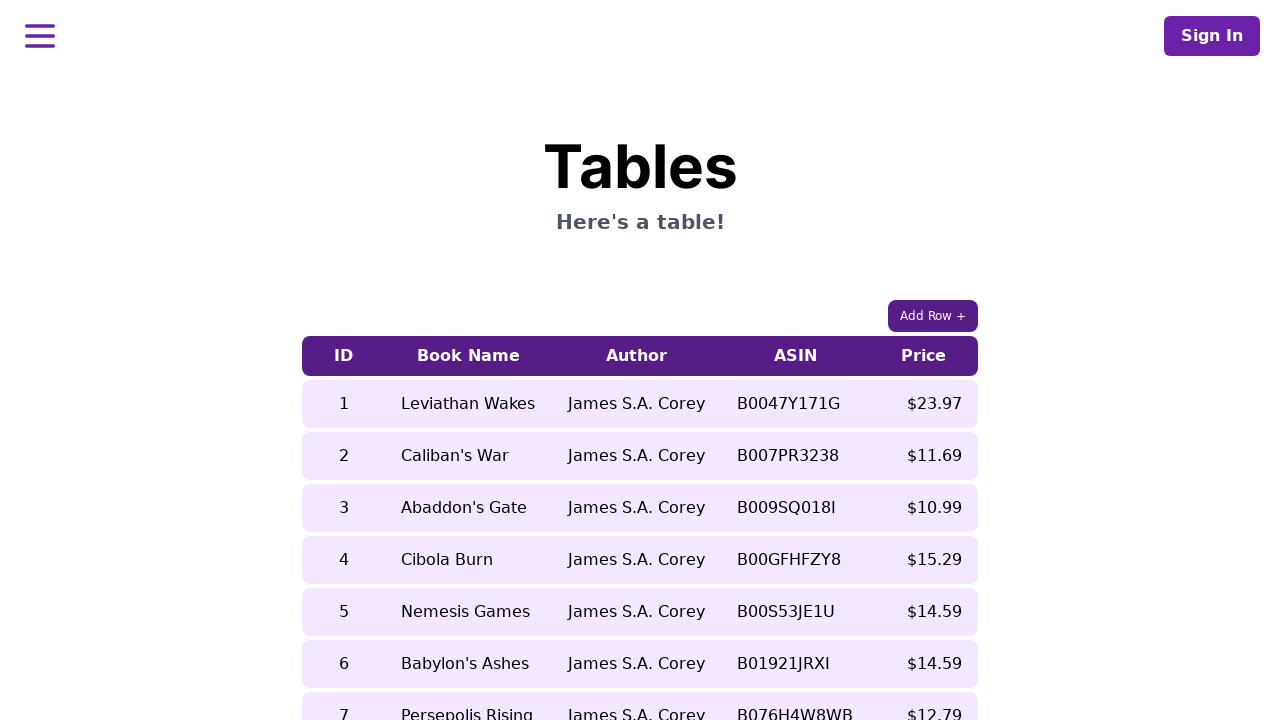

Counted table columns: 5 columns found
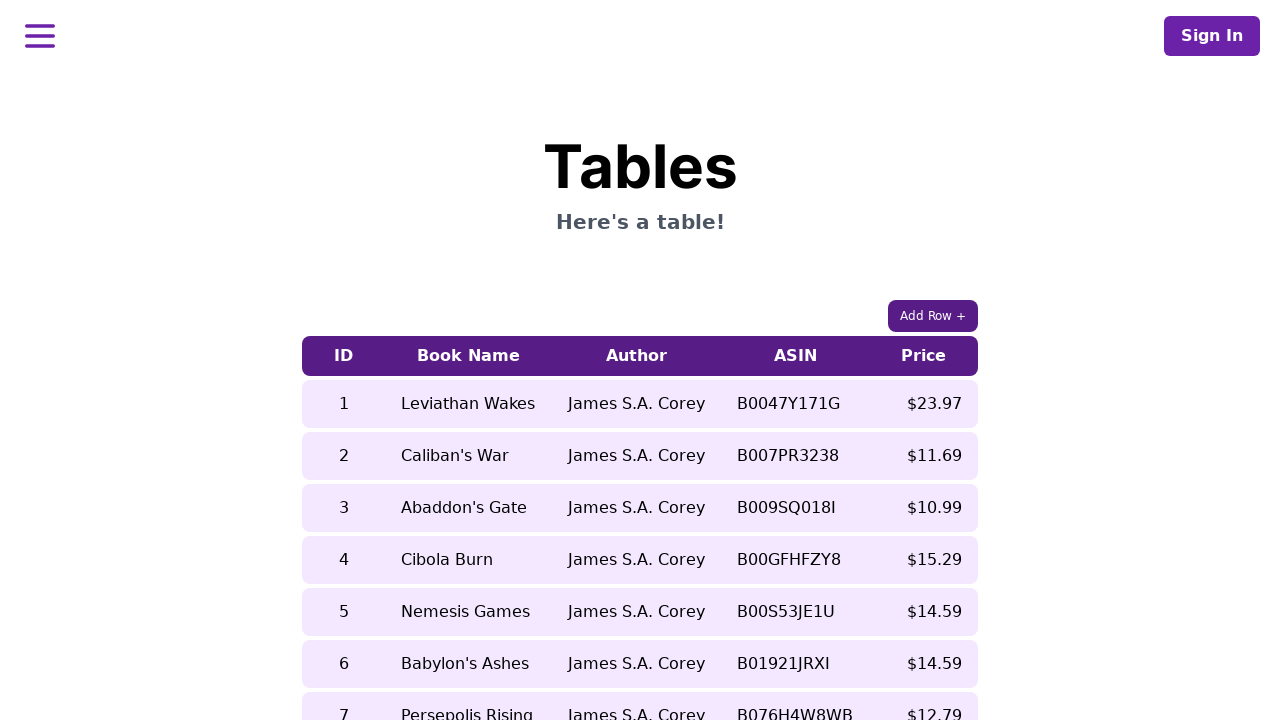

Read book name from 5th row: Nemesis Games
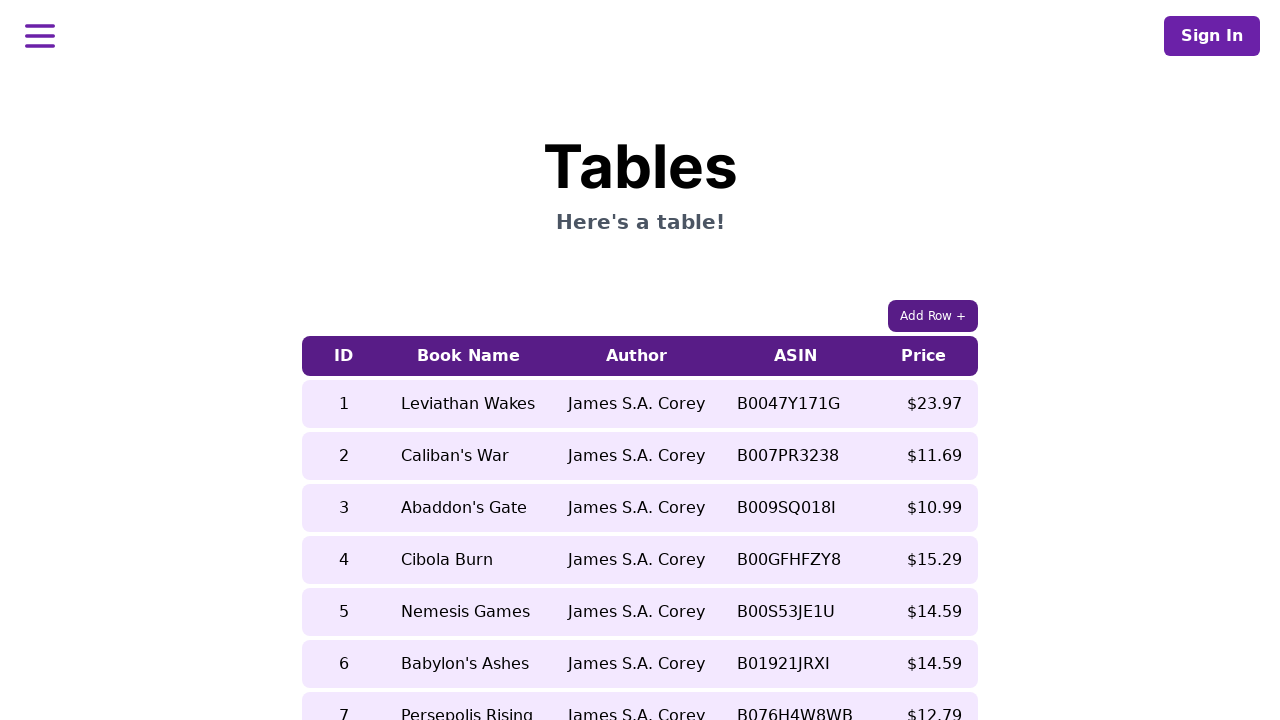

Clicked Price column header to sort table at (924, 356) on xpath=//table/thead/tr/th[5]
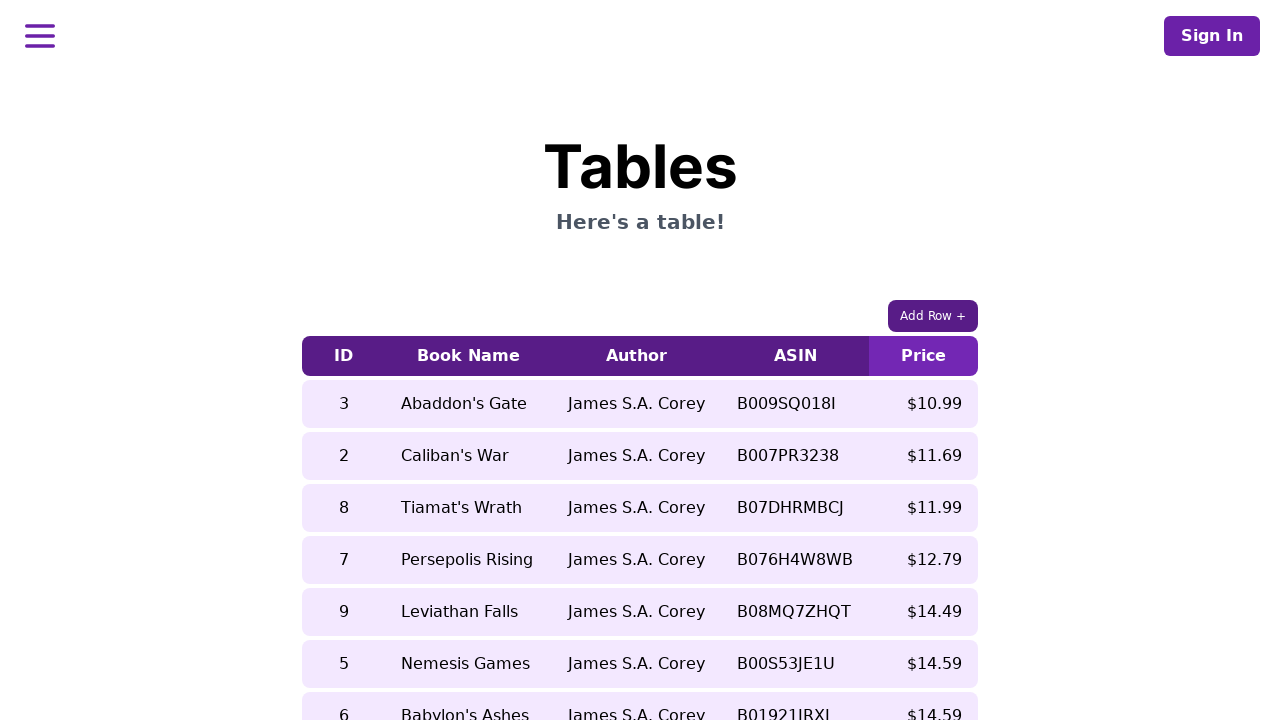

Read book name from 5th row after sorting: Leviathan Falls
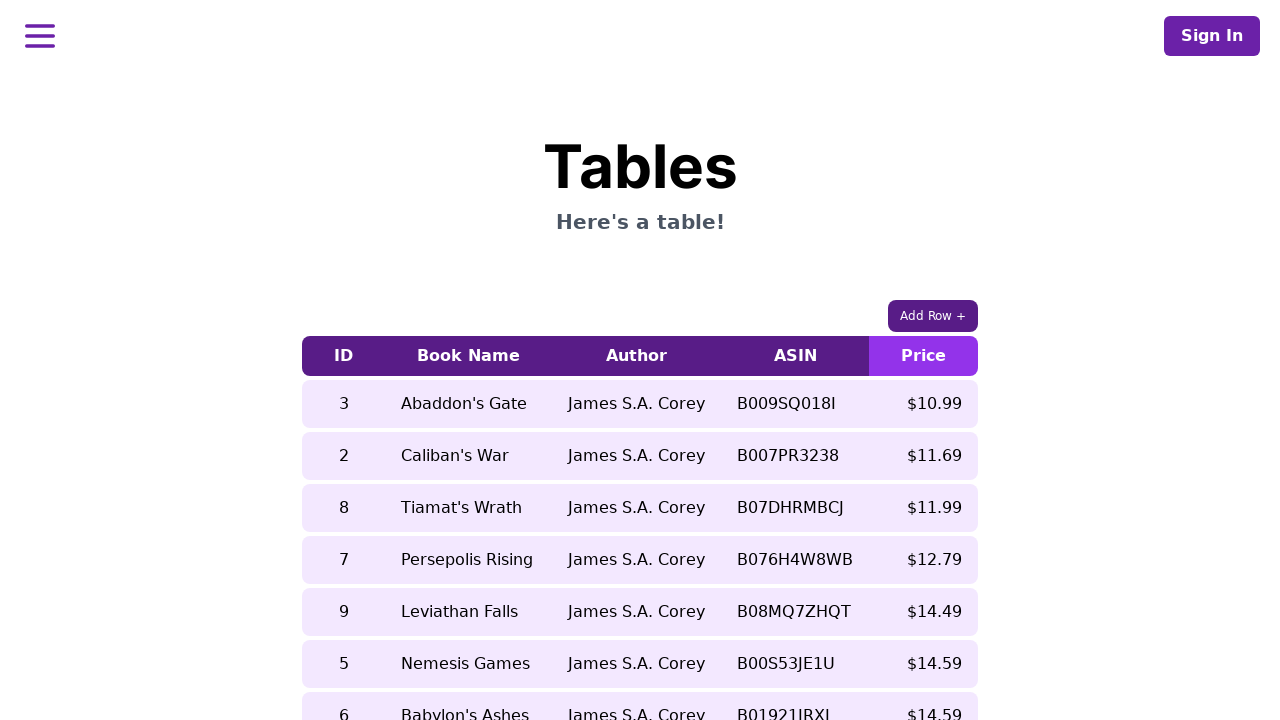

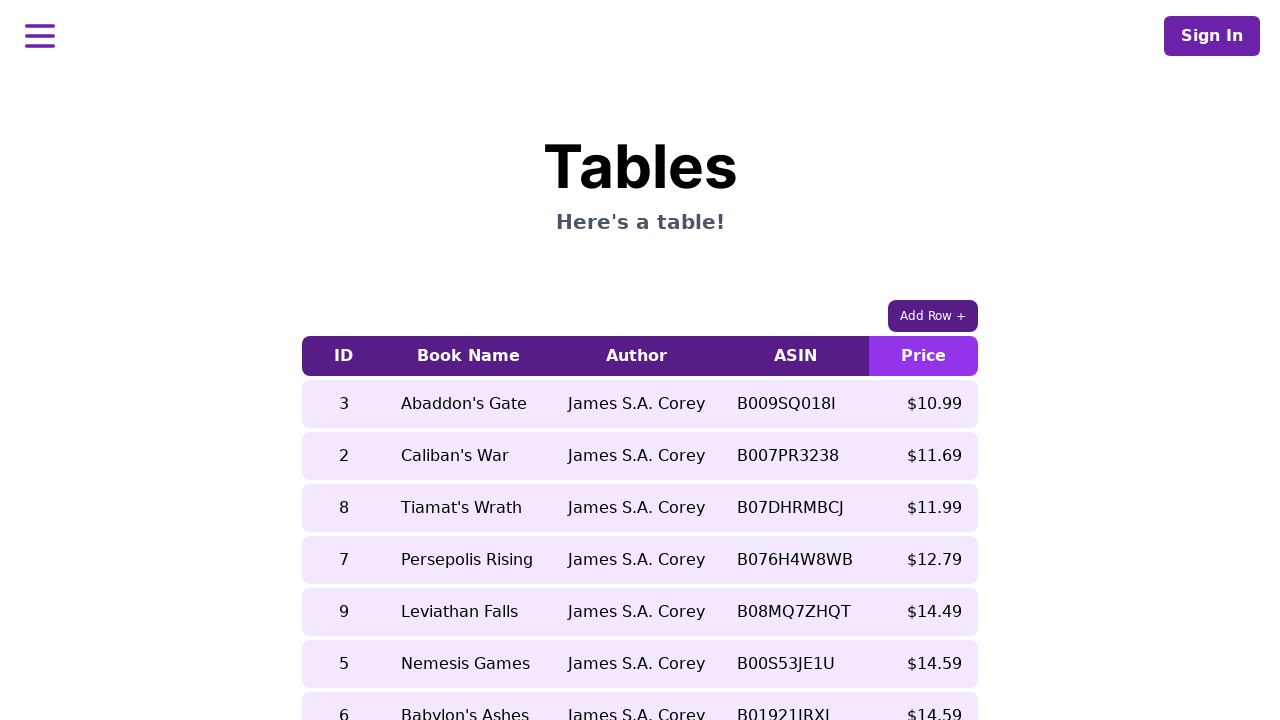